Navigates to the SpiceJet airline website homepage and waits for it to load.

Starting URL: https://www.spicejet.com/

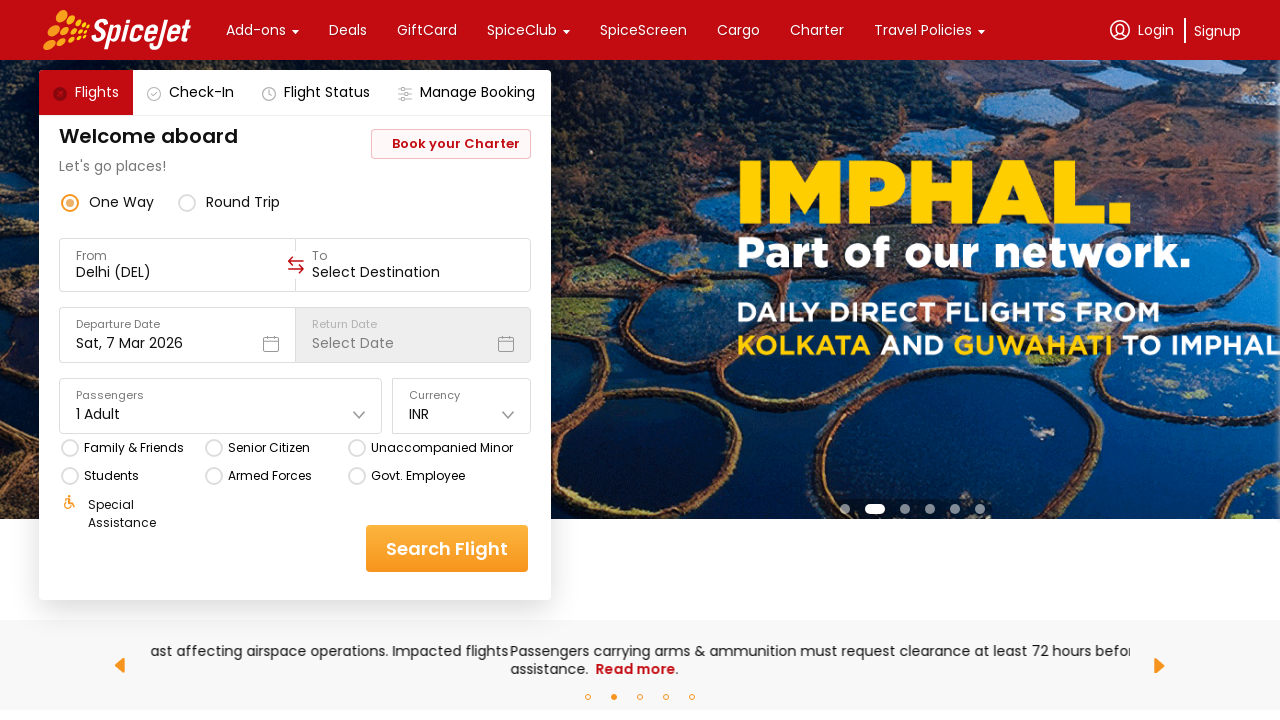

Navigated to SpiceJet airline website homepage
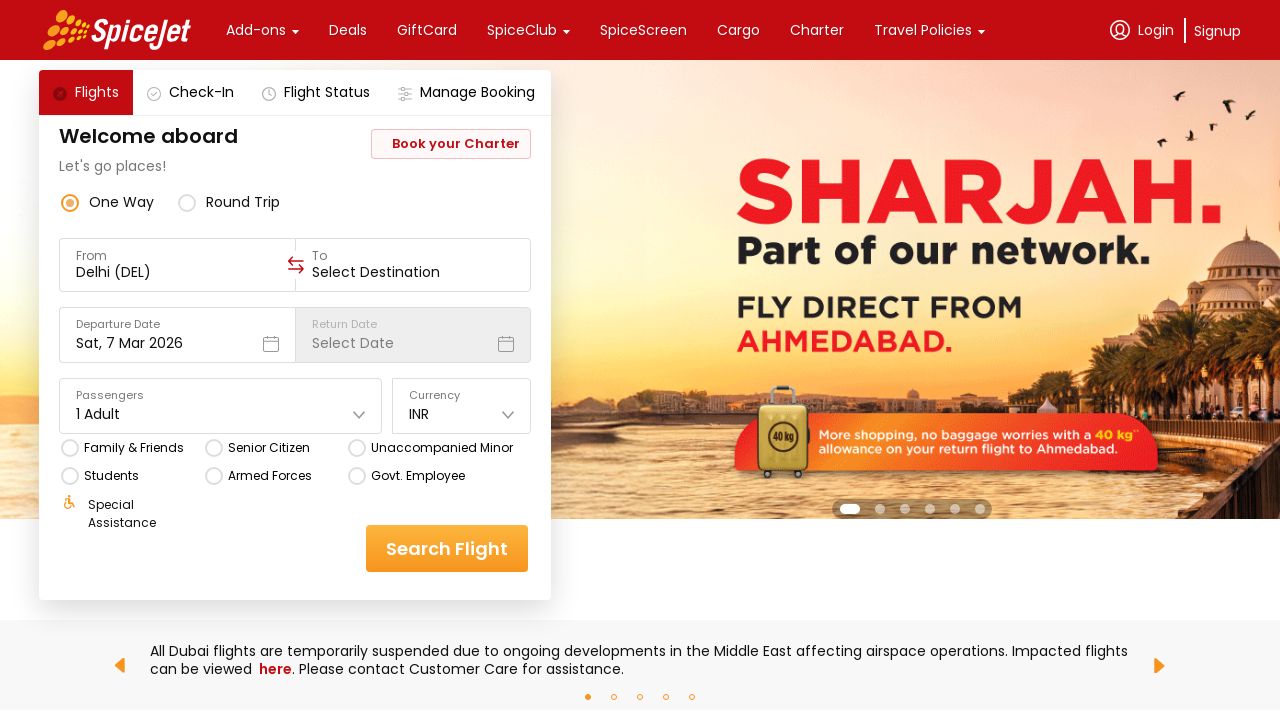

Page DOM content loaded
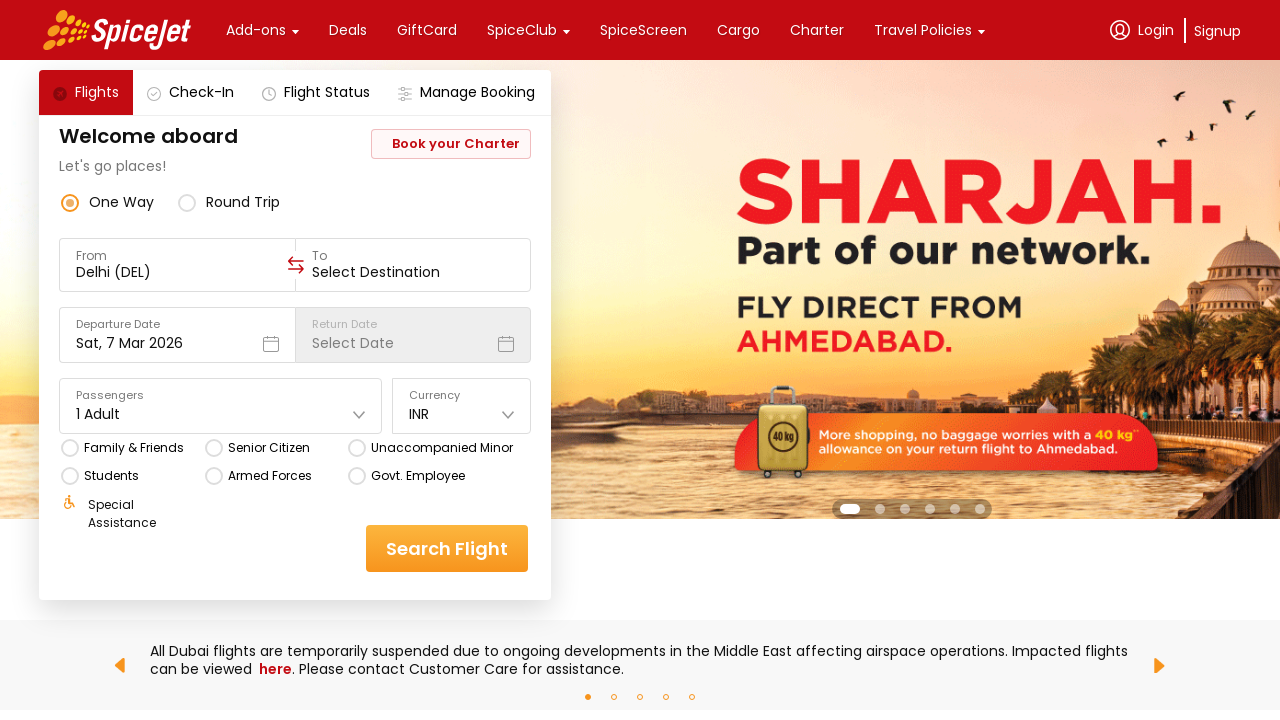

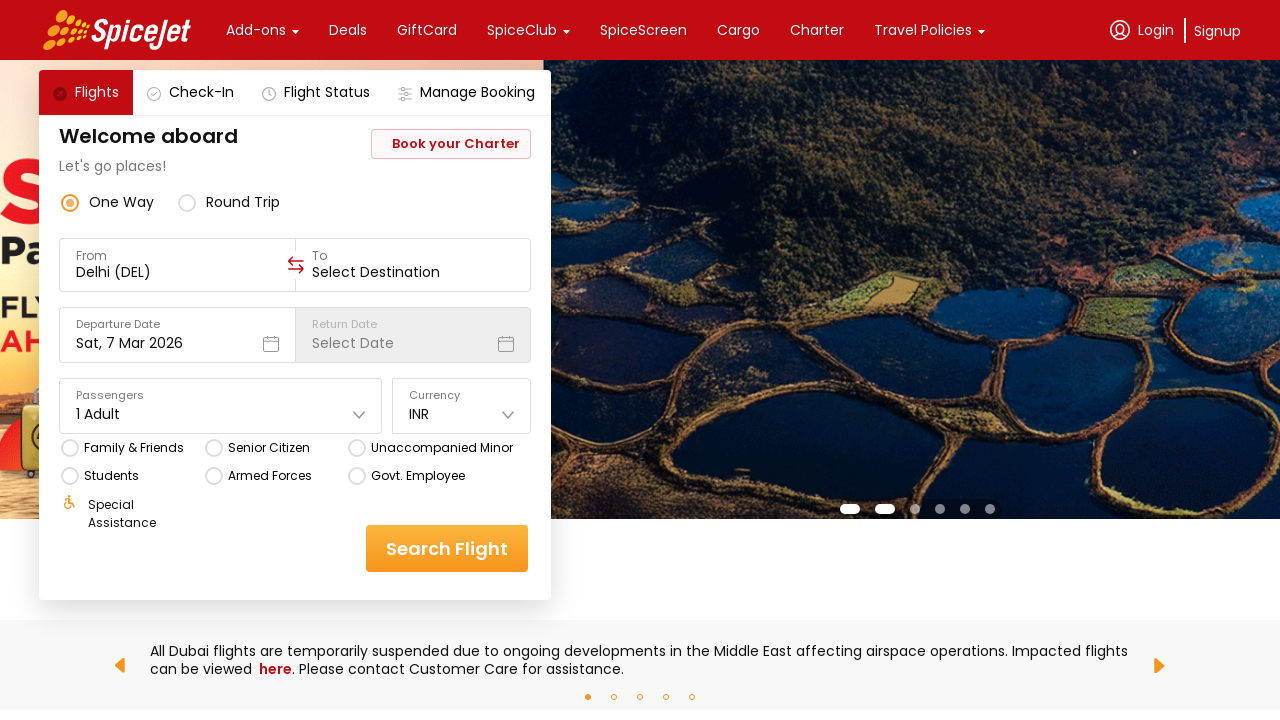